Tests sending a SPACE key press to a specific input element and verifies the page displays the correct key that was pressed.

Starting URL: http://the-internet.herokuapp.com/key_presses

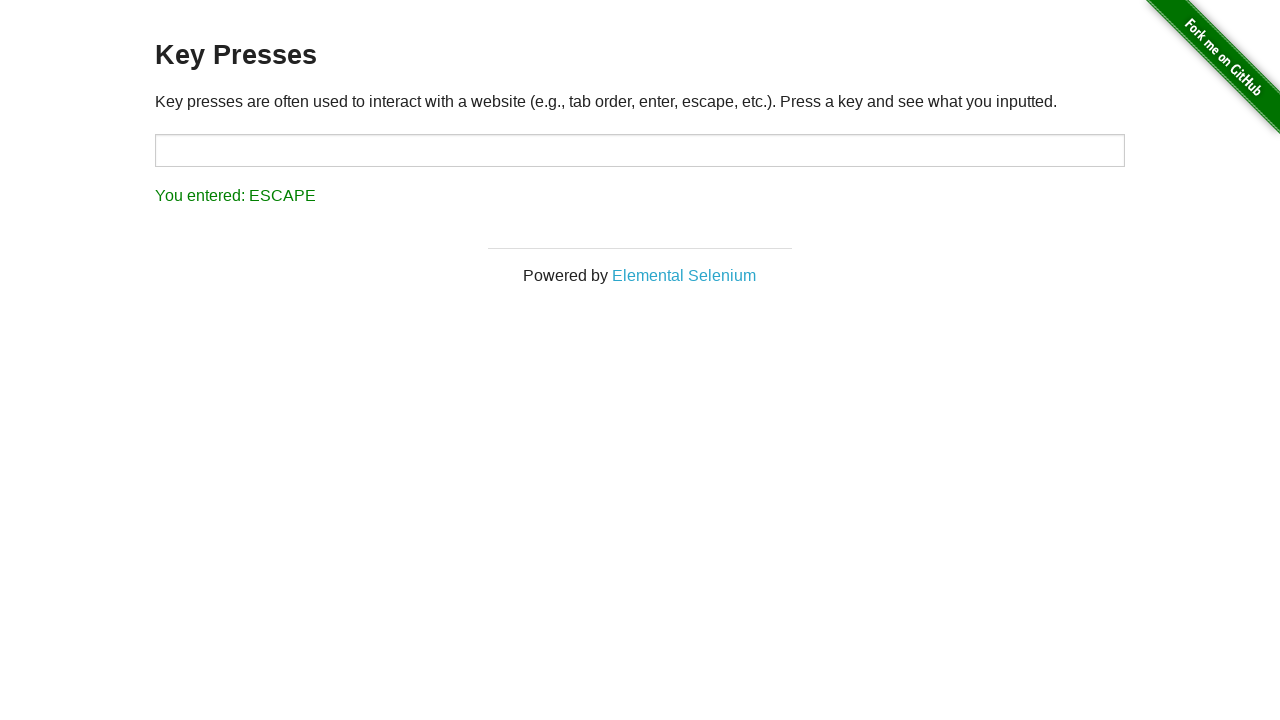

Pressed SPACE key on target input element on #target
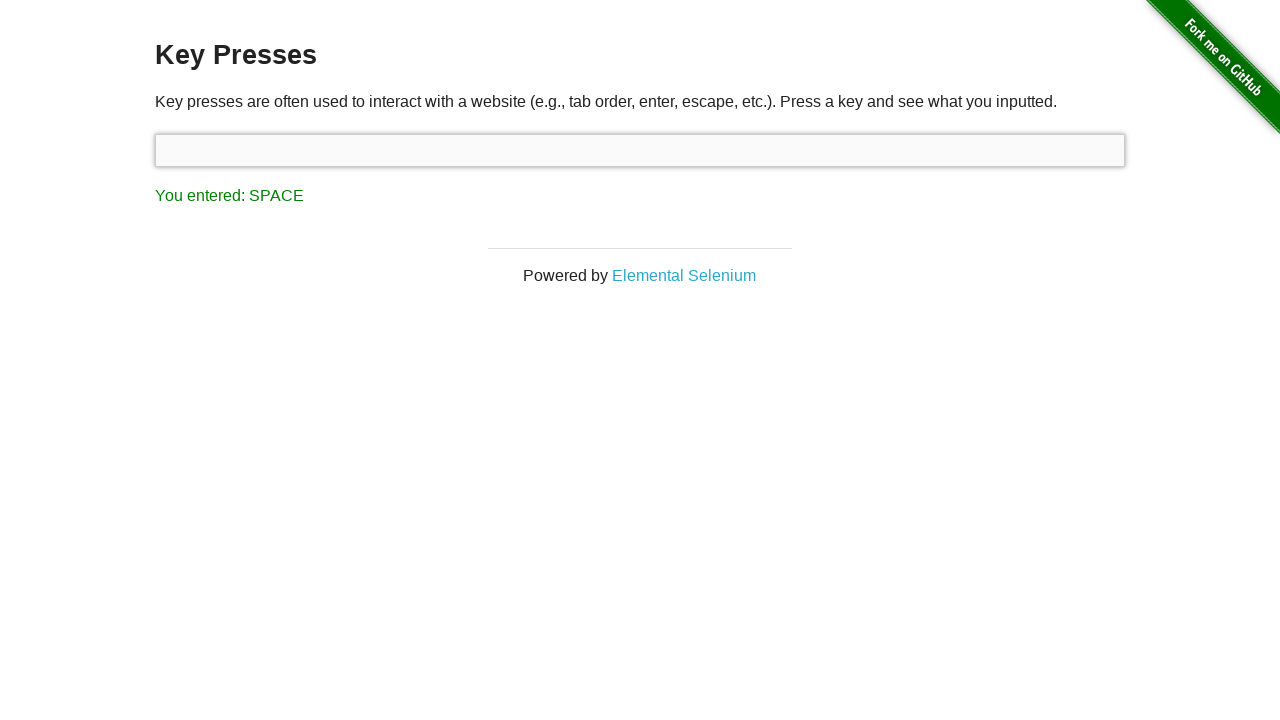

Result element loaded on page
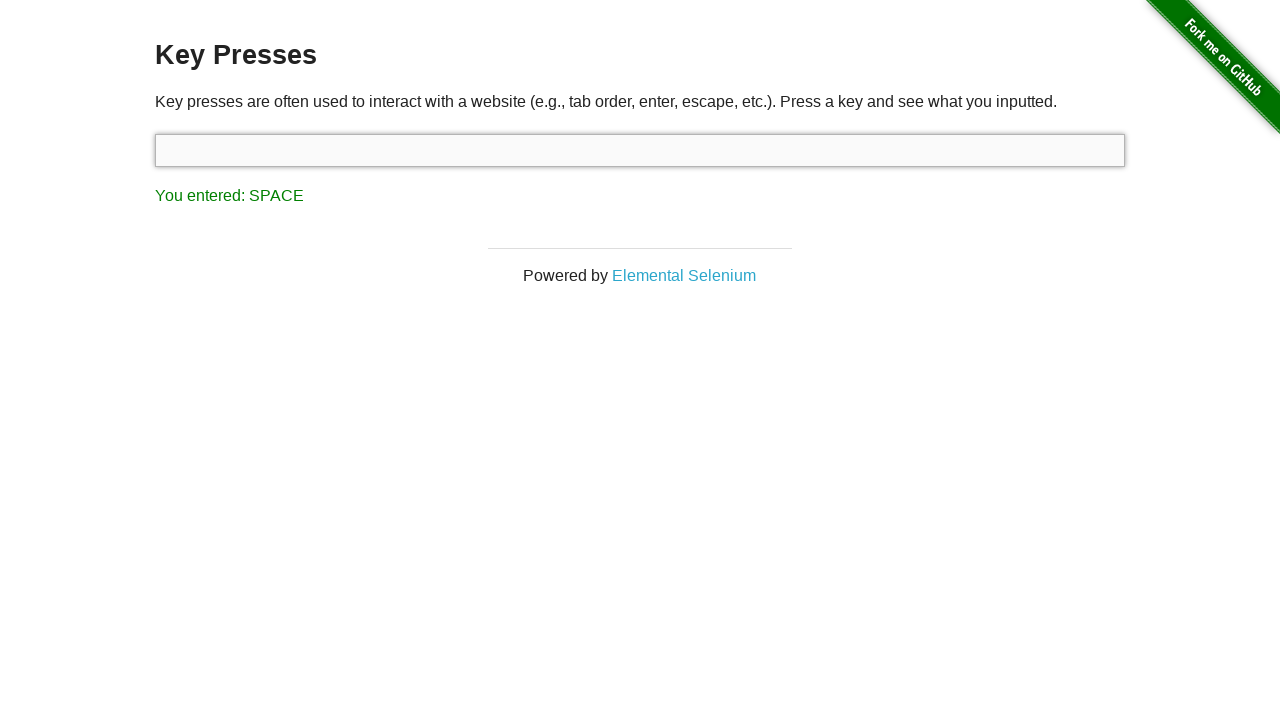

Retrieved result text content
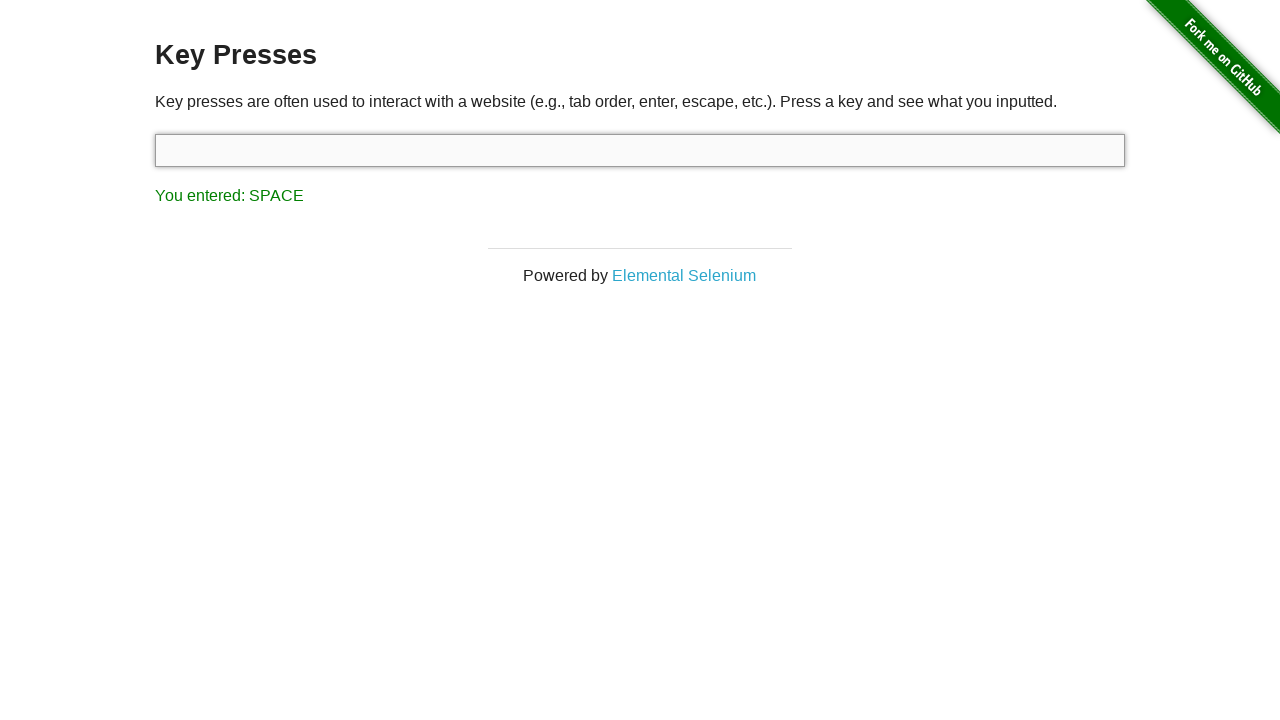

Verified result text matches 'You entered: SPACE'
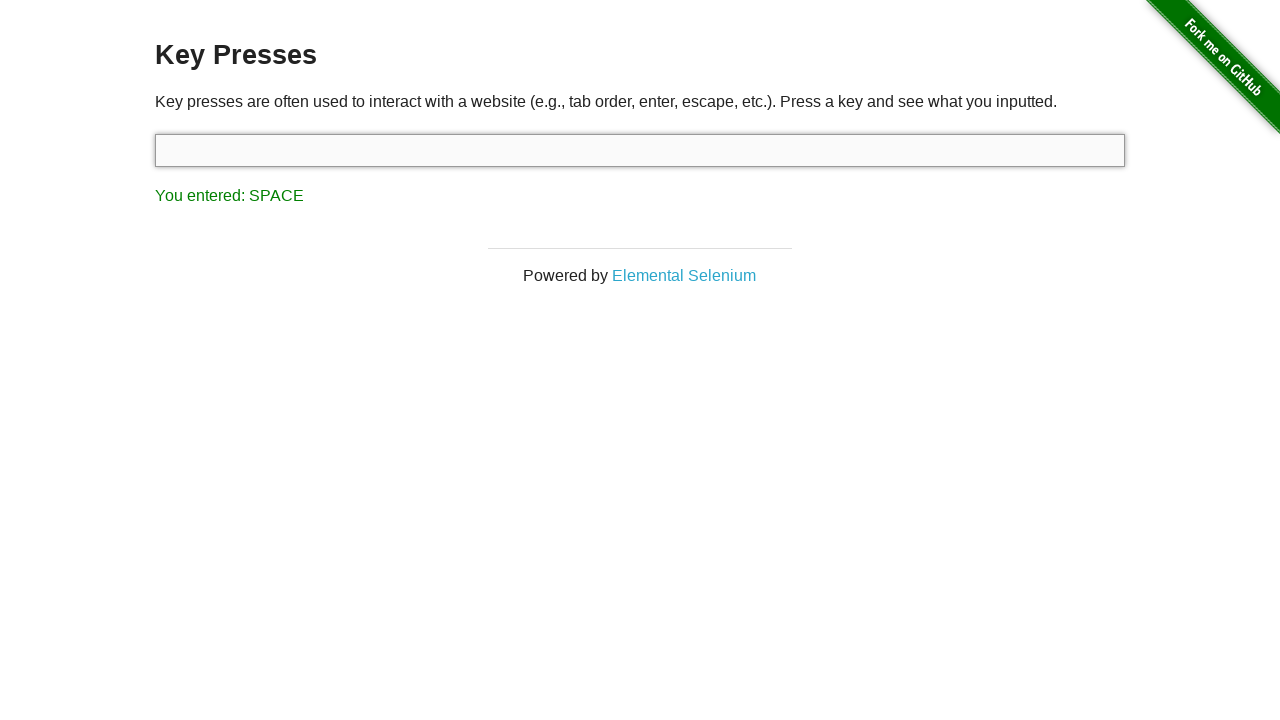

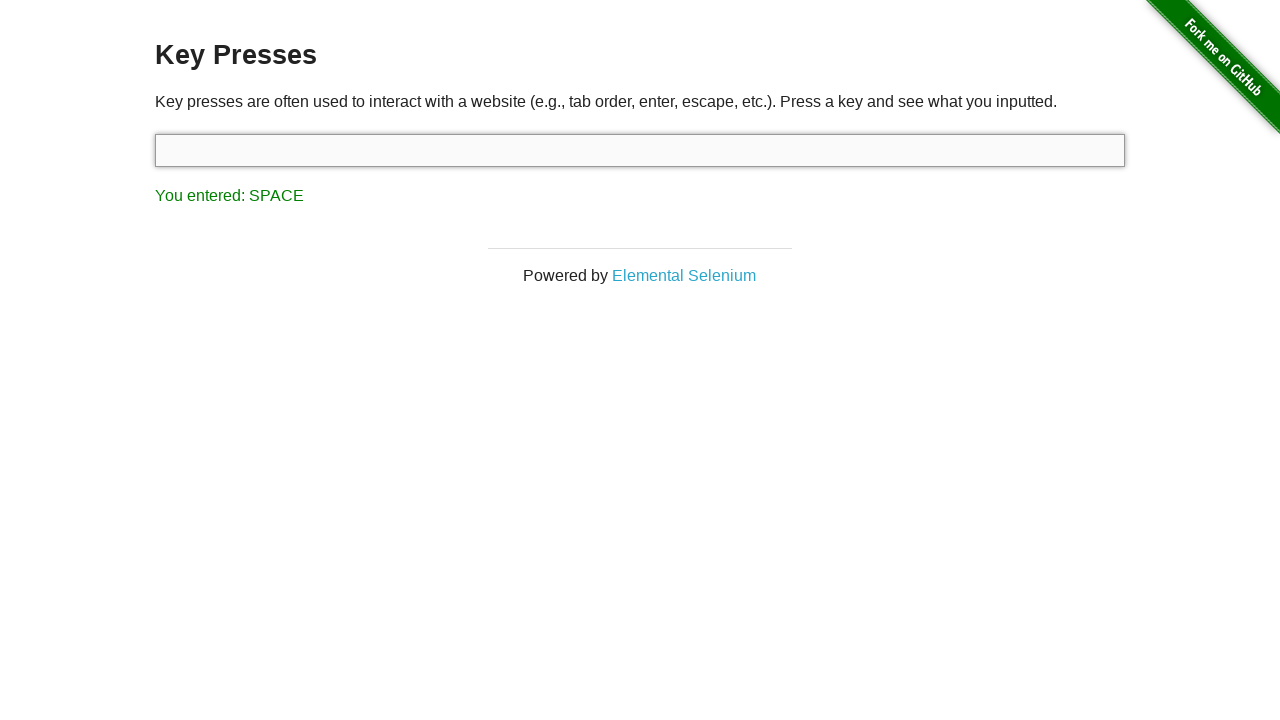